Navigates to DuckDuckGo homepage and verifies the page loads by checking the page title

Starting URL: https://duckduckgo.com/

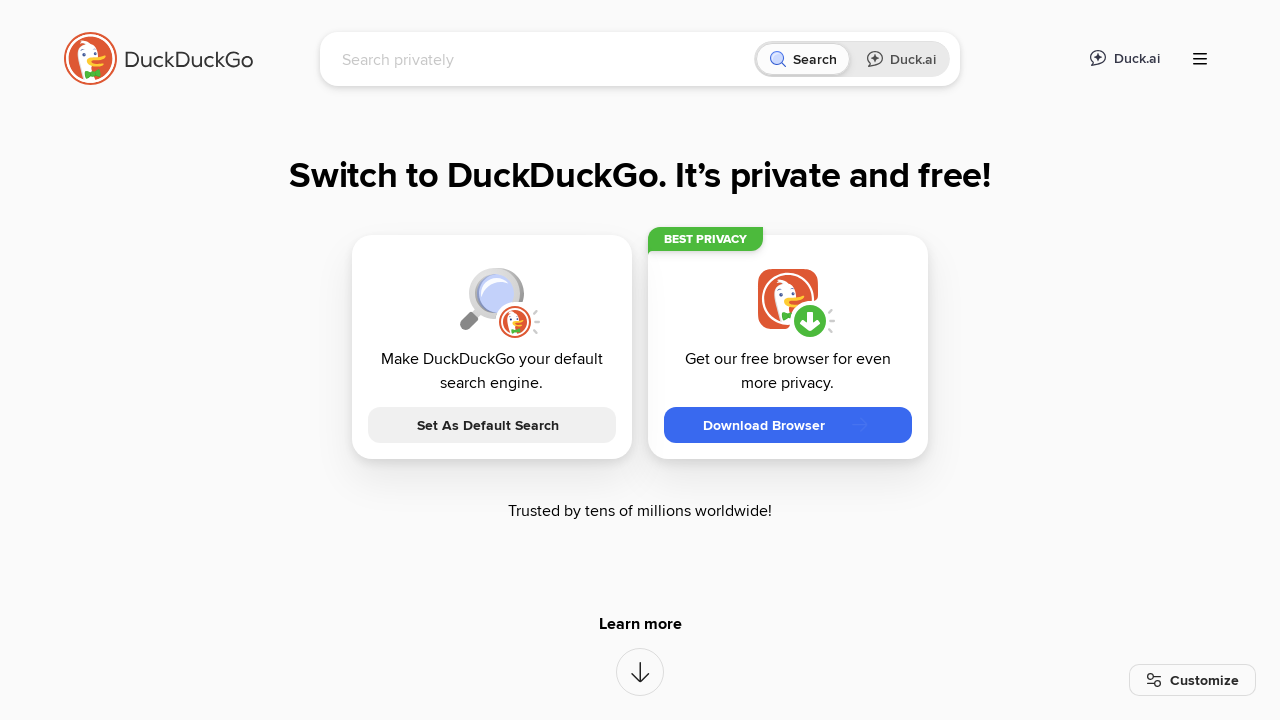

Waited for page to reach domcontentloaded state
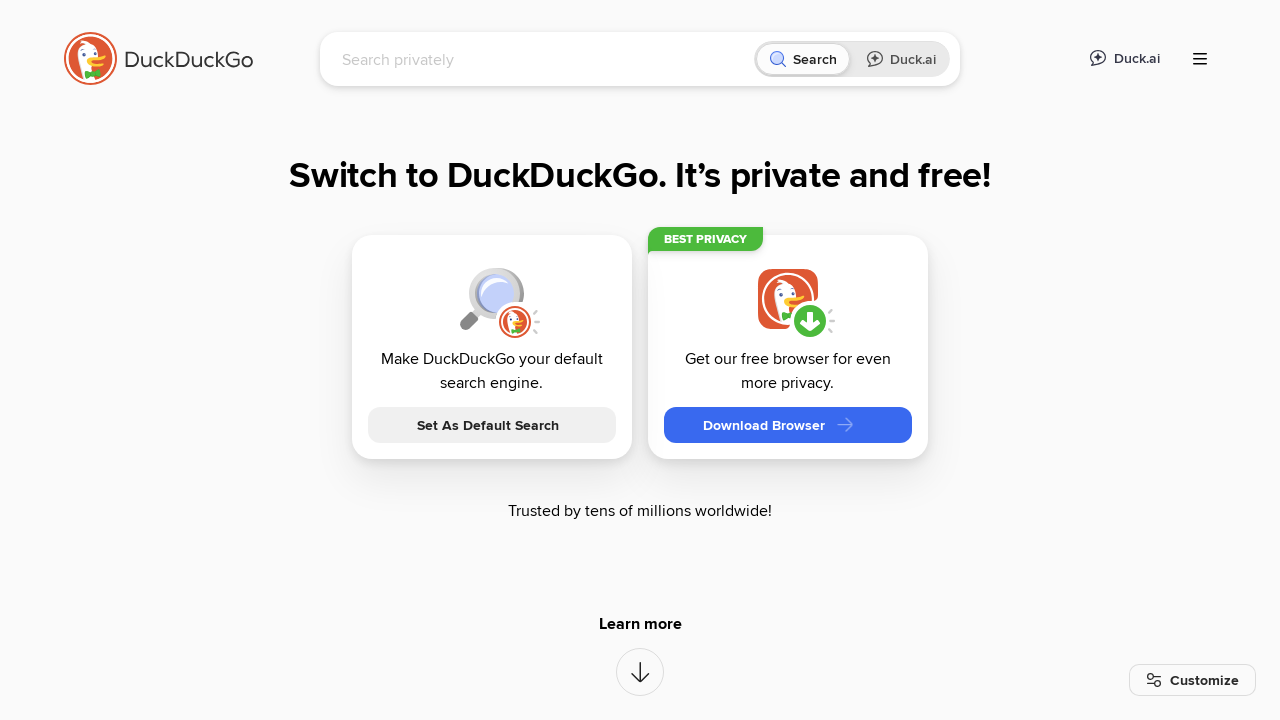

Retrieved page title
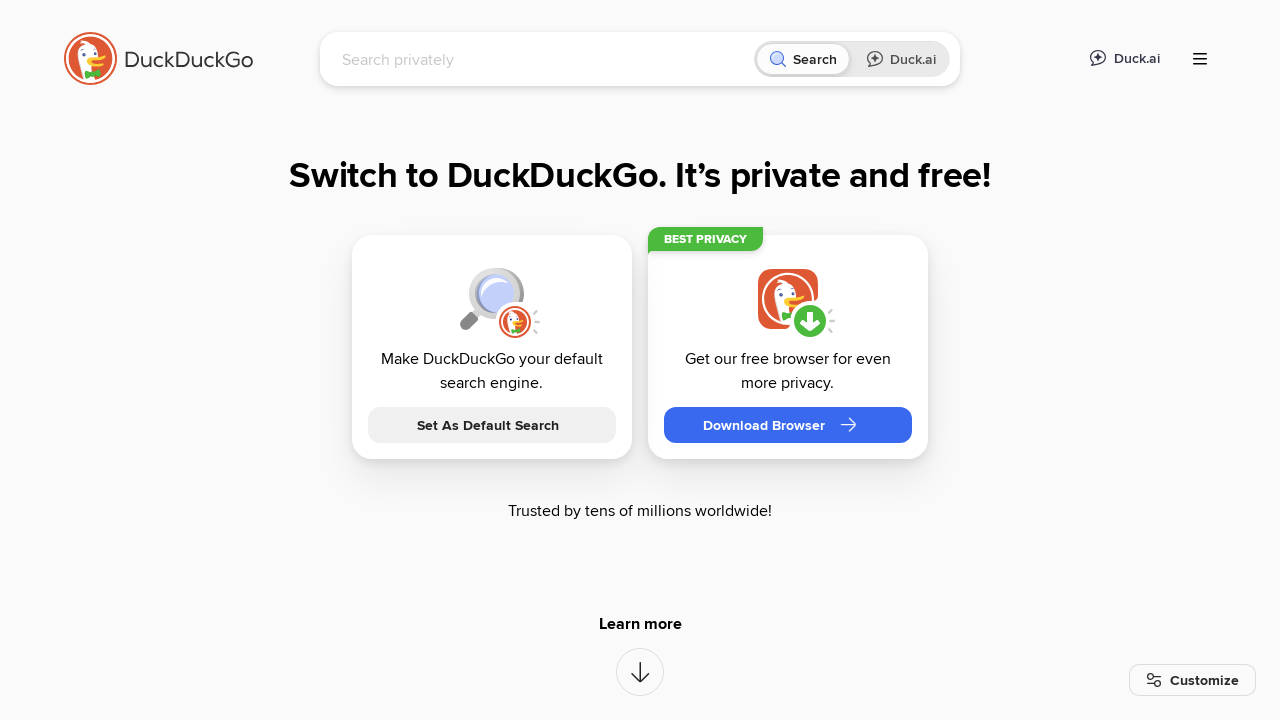

Verified page title contains 'DuckDuckGo' or is not None
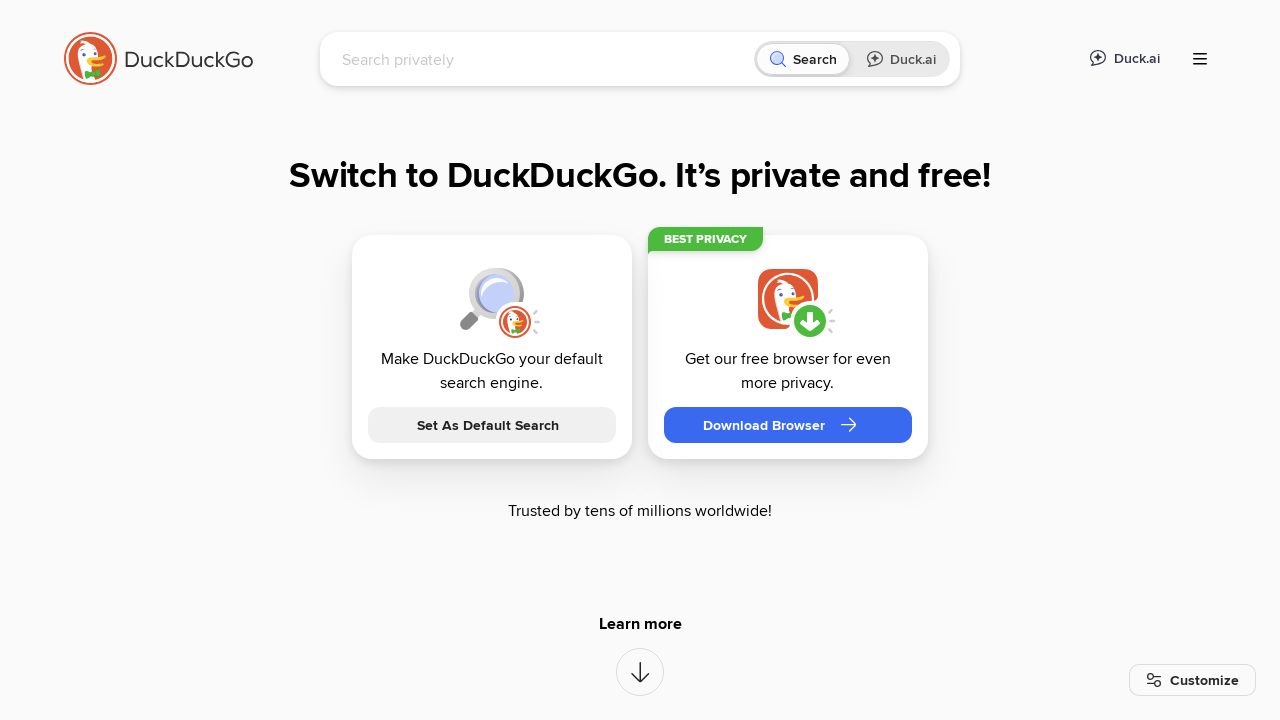

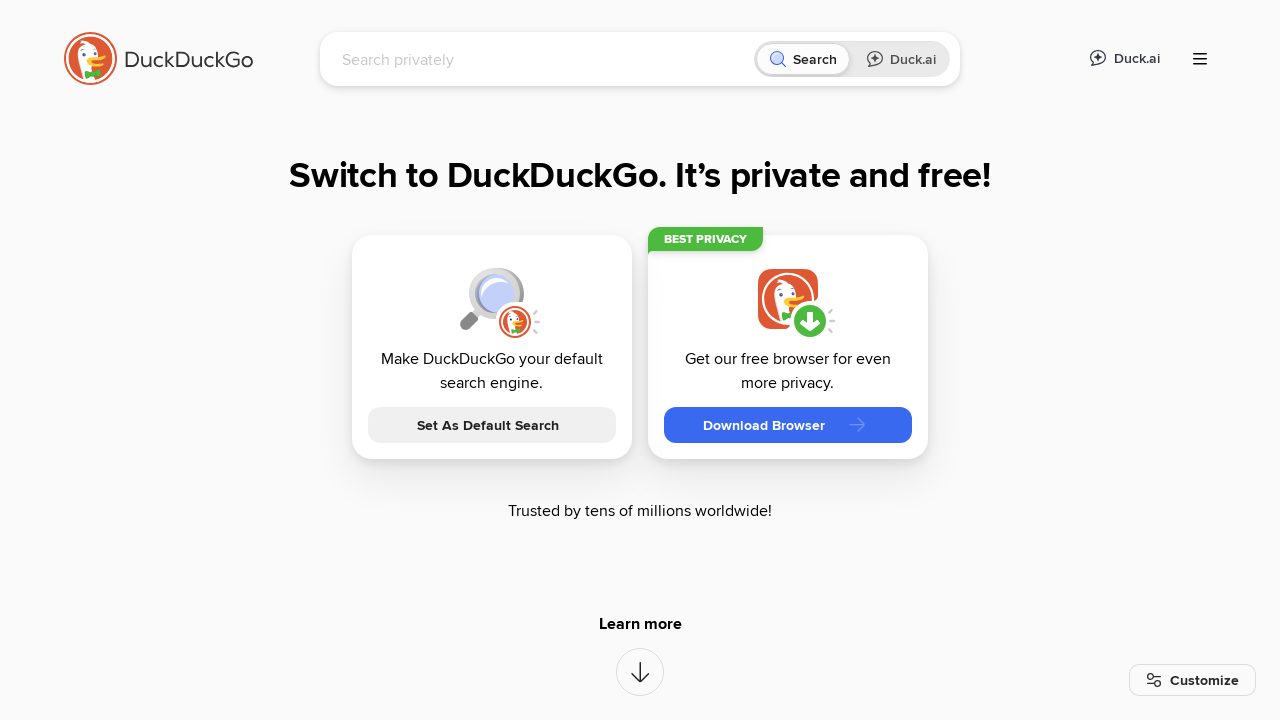